Tests checkbox functionality by checking and unchecking the first checkbox and counting total checkboxes on the page

Starting URL: https://rahulshettyacademy.com/AutomationPractice/

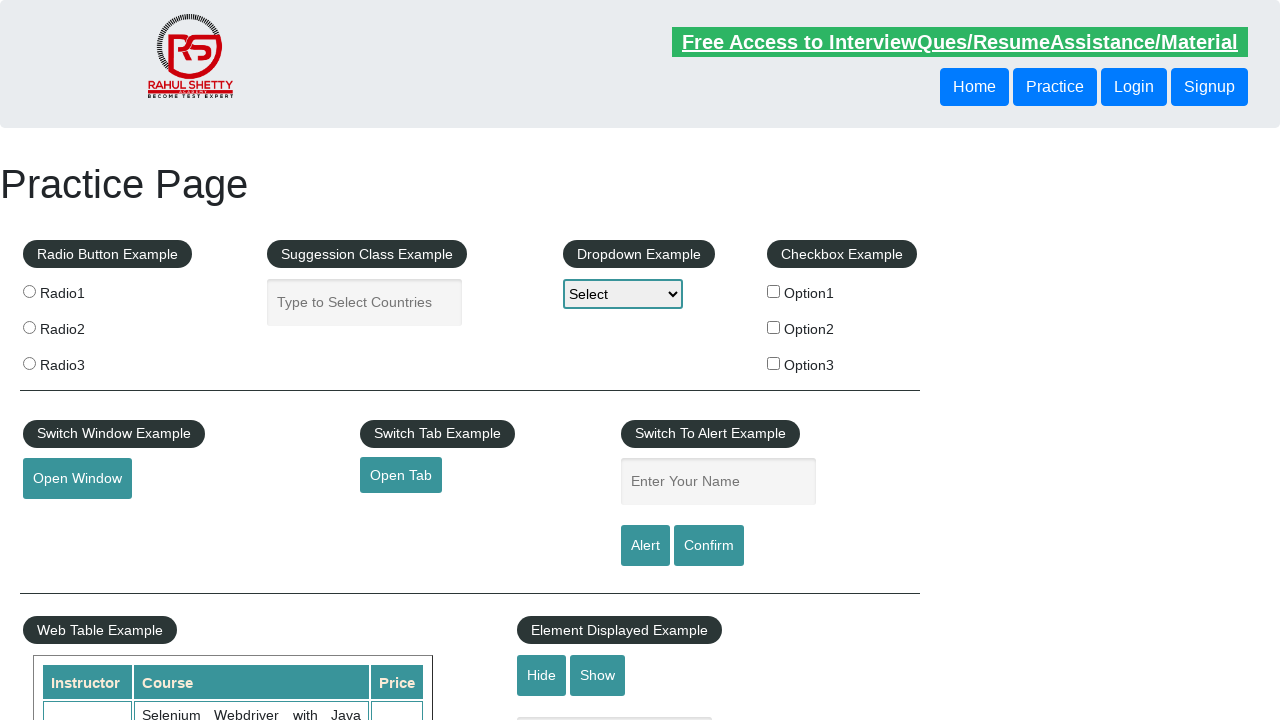

Located all checkboxes on the page
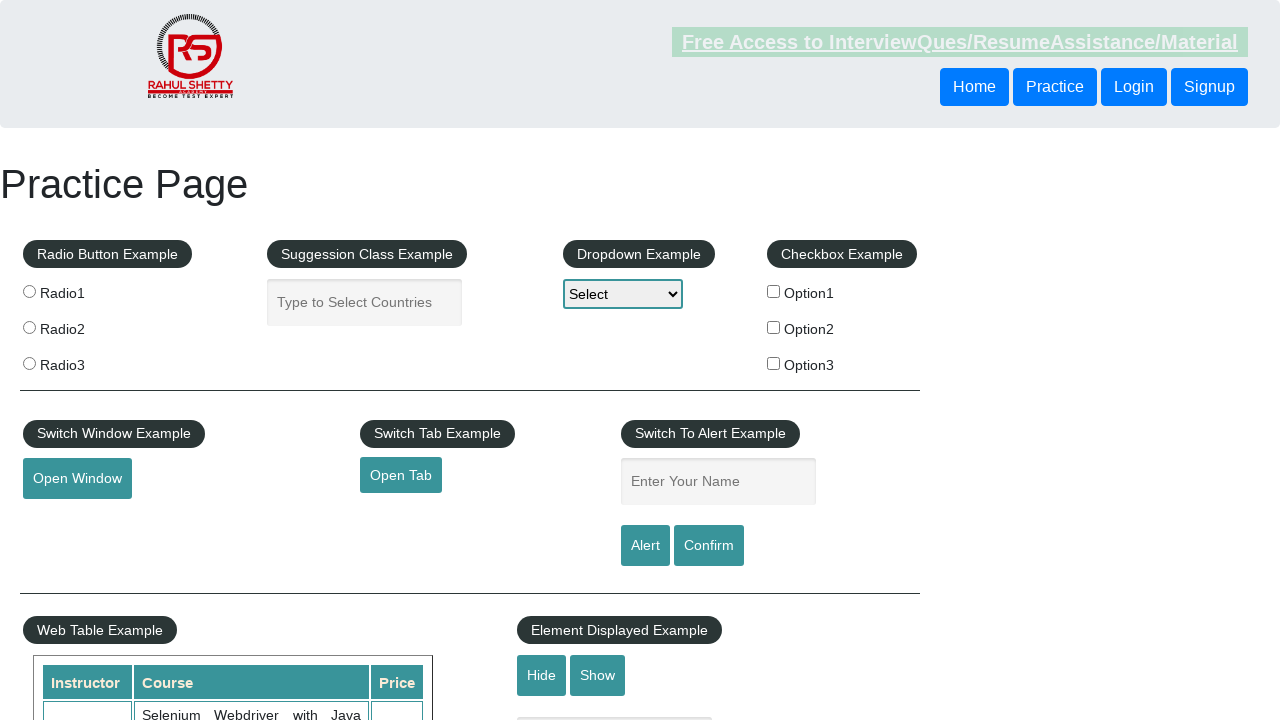

Located the first checkbox
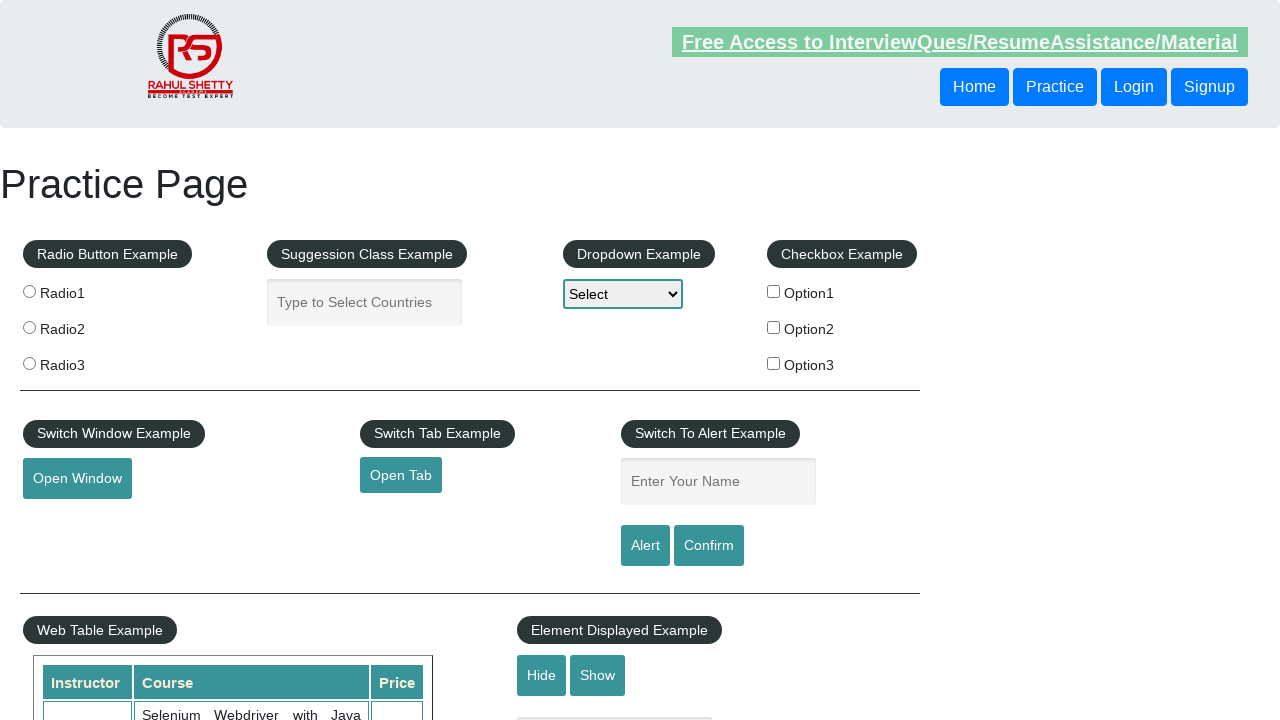

Clicked the first checkbox to check it at (774, 291) on (//label//input[@type='checkbox'])[1]
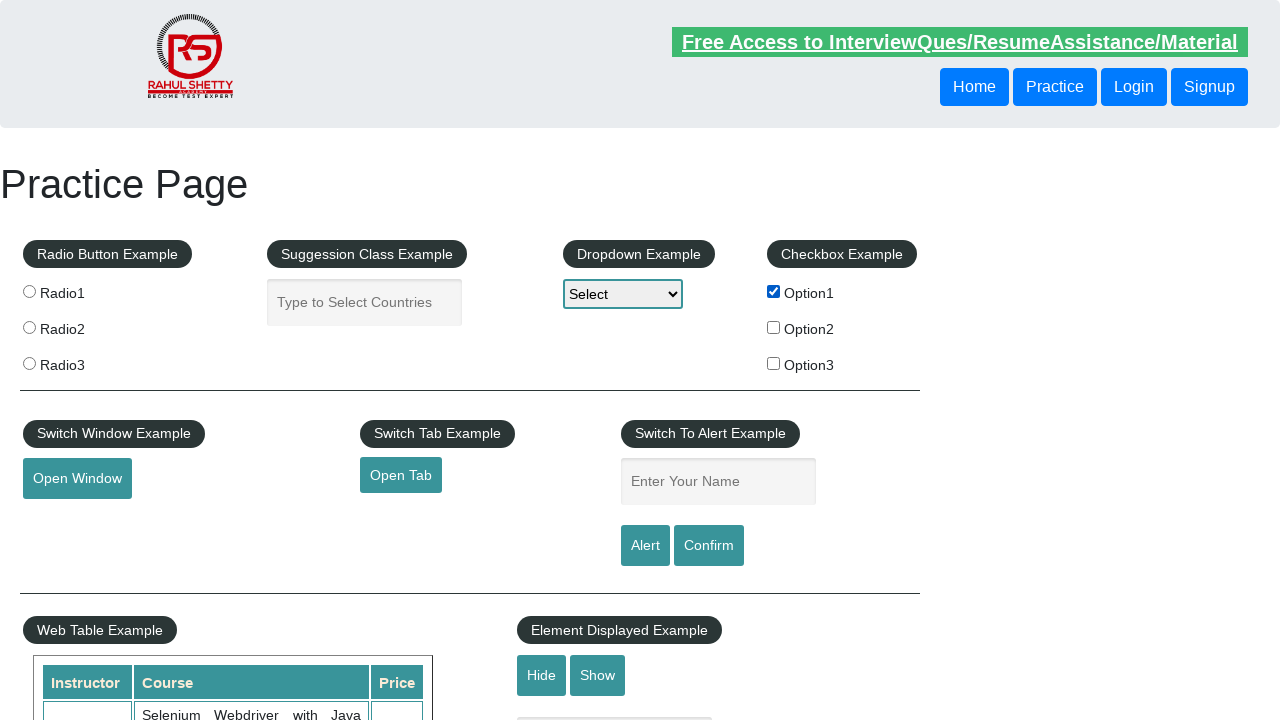

Verified the first checkbox is checked
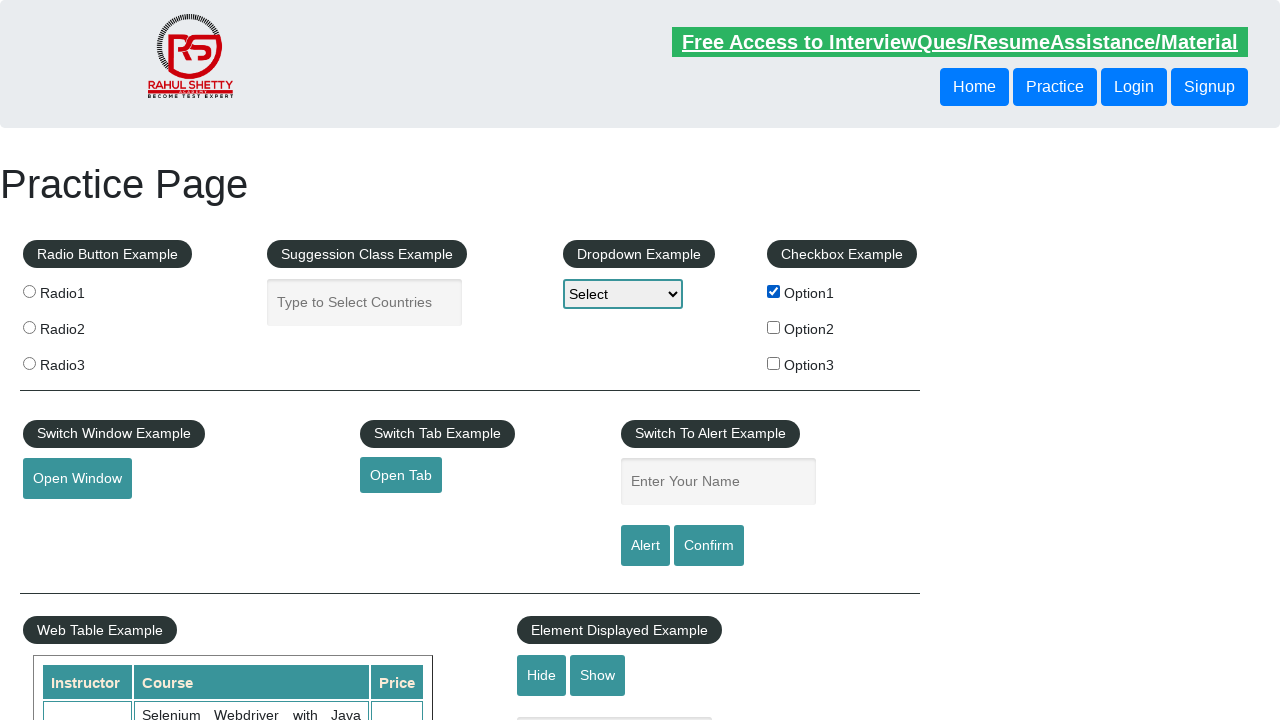

Clicked the first checkbox to uncheck it at (774, 291) on (//label//input[@type='checkbox'])[1]
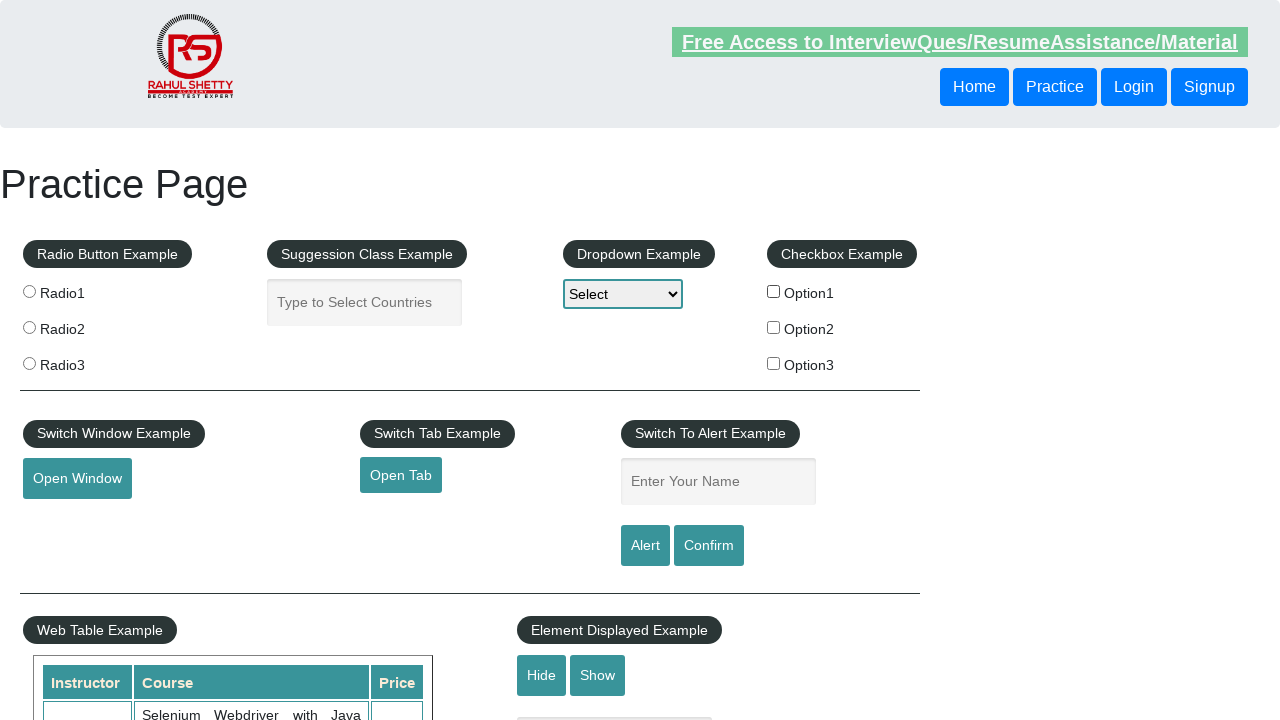

Verified the first checkbox is unchecked
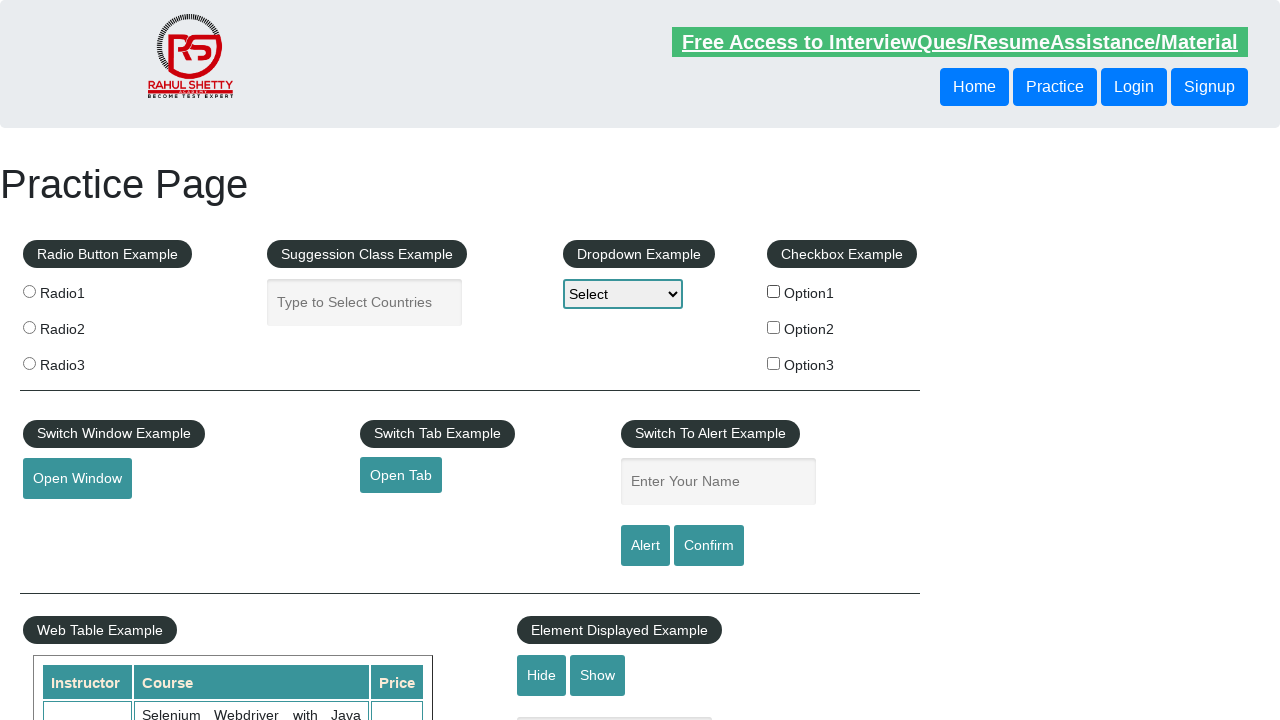

Counted total checkboxes on the page: 3
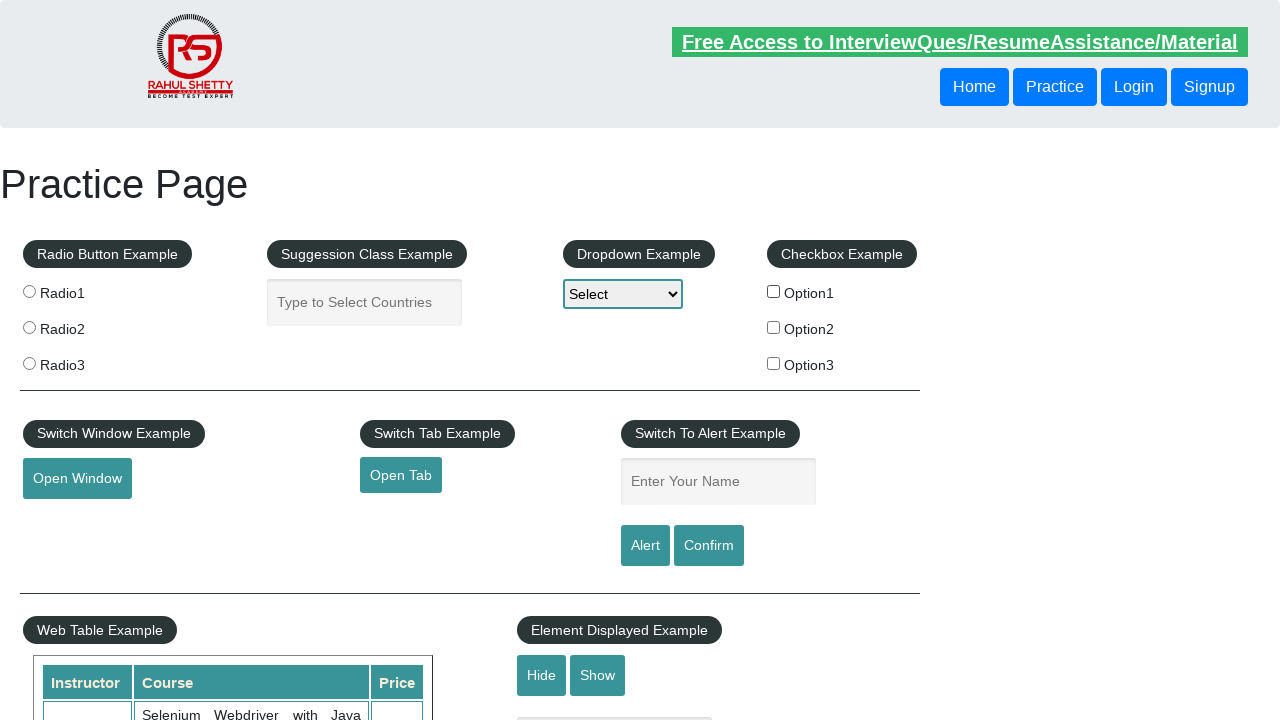

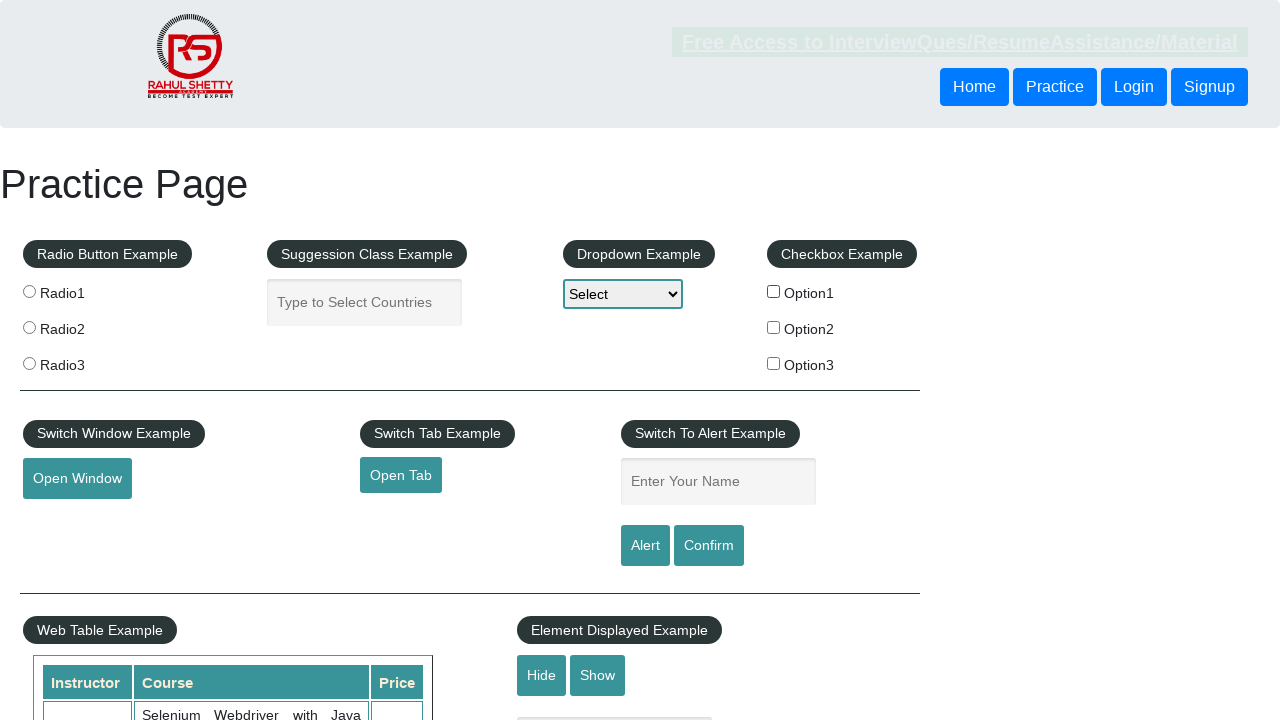